Tests closing a JavaScript alert popup by clicking a button to trigger the alert and then accepting it

Starting URL: https://practice-automation.com/popups/

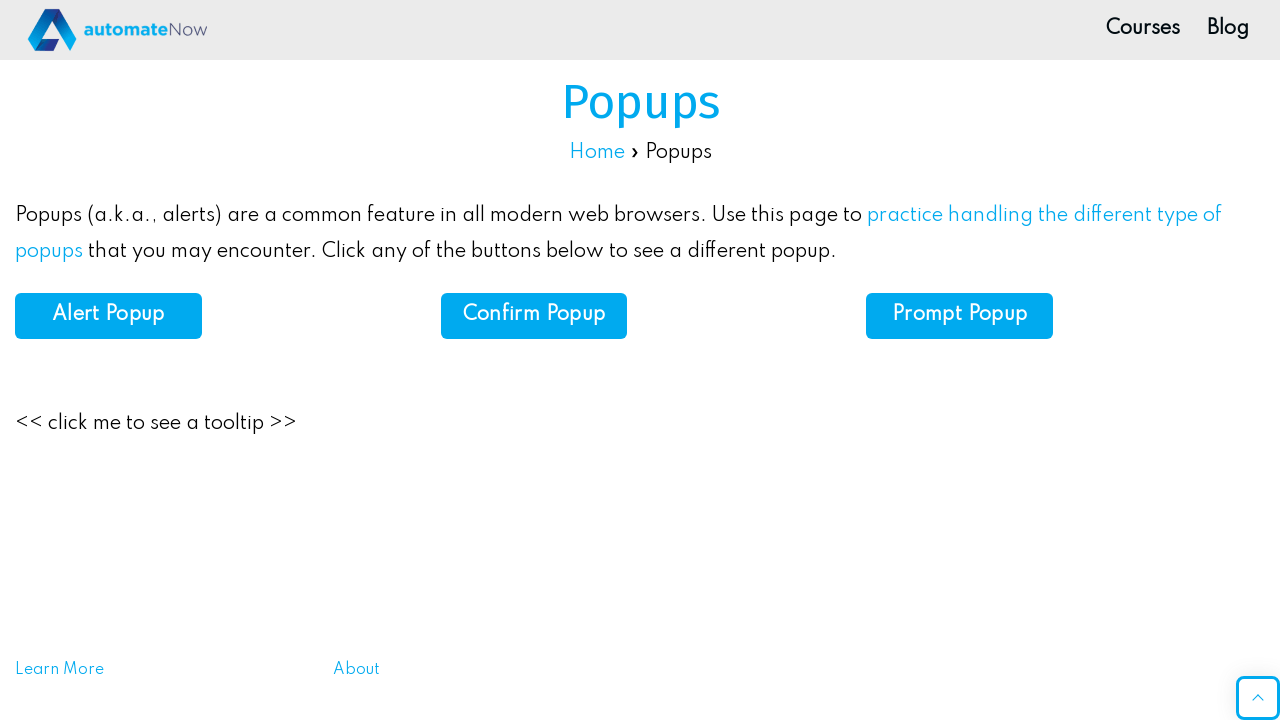

Clicked alert button to trigger JavaScript popup at (108, 316) on xpath=//*[@id="alert"]
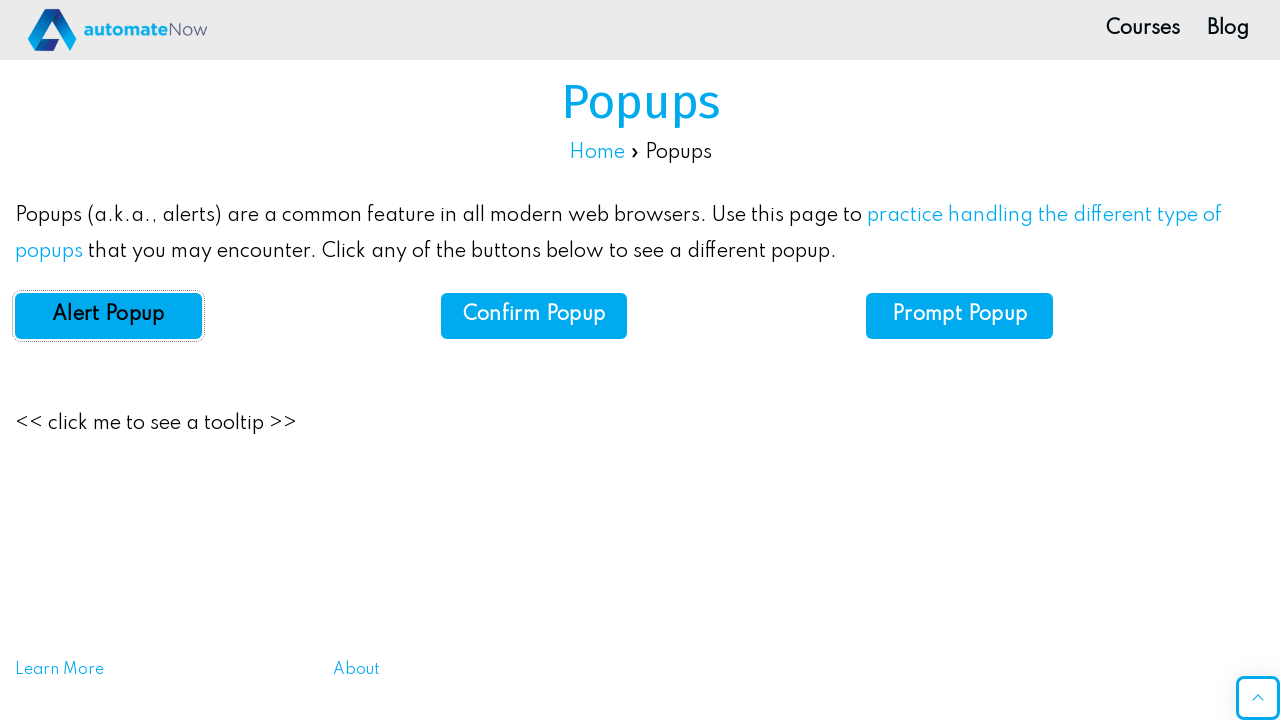

Set up dialog handler to accept alerts
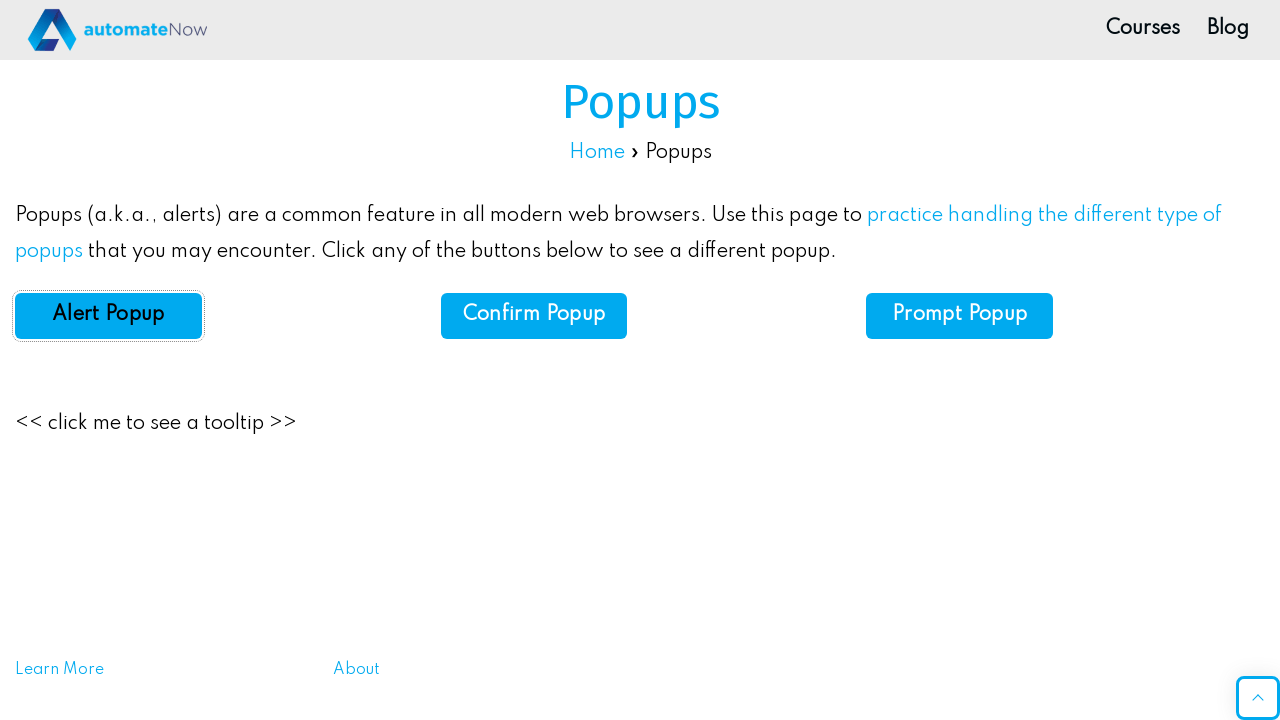

Clicked alert button again to trigger popup at (108, 316) on xpath=//*[@id="alert"]
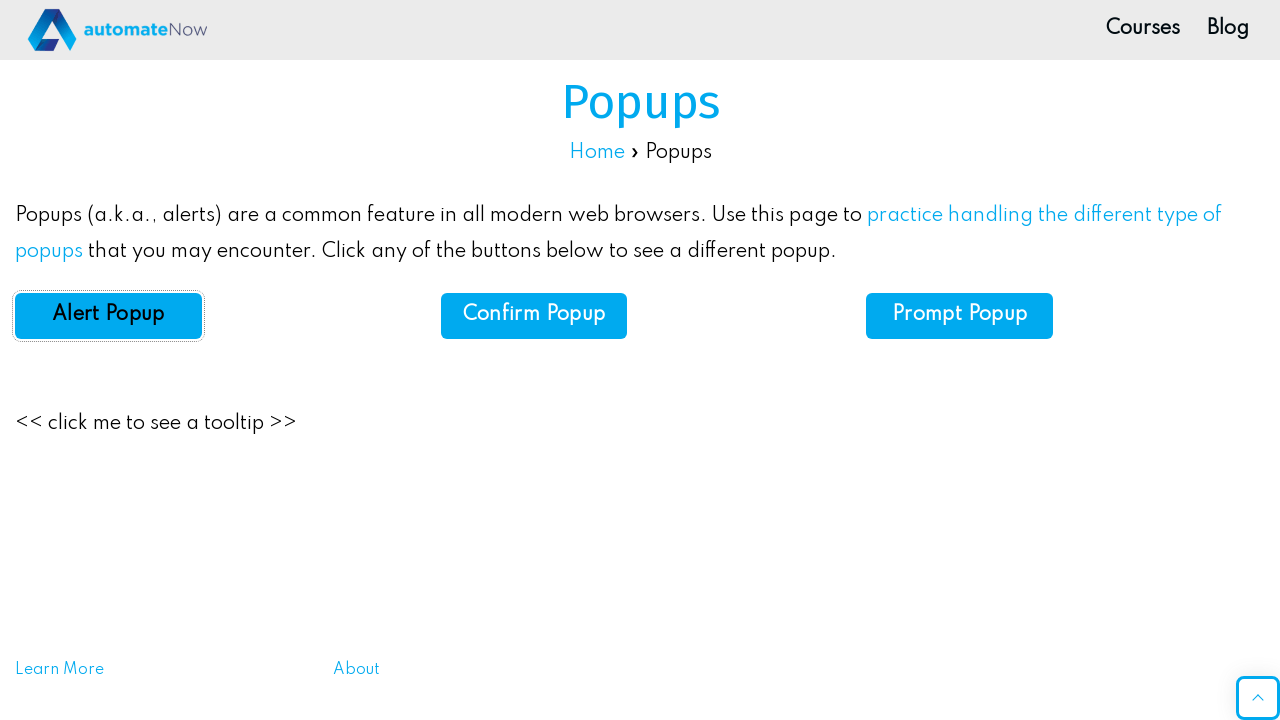

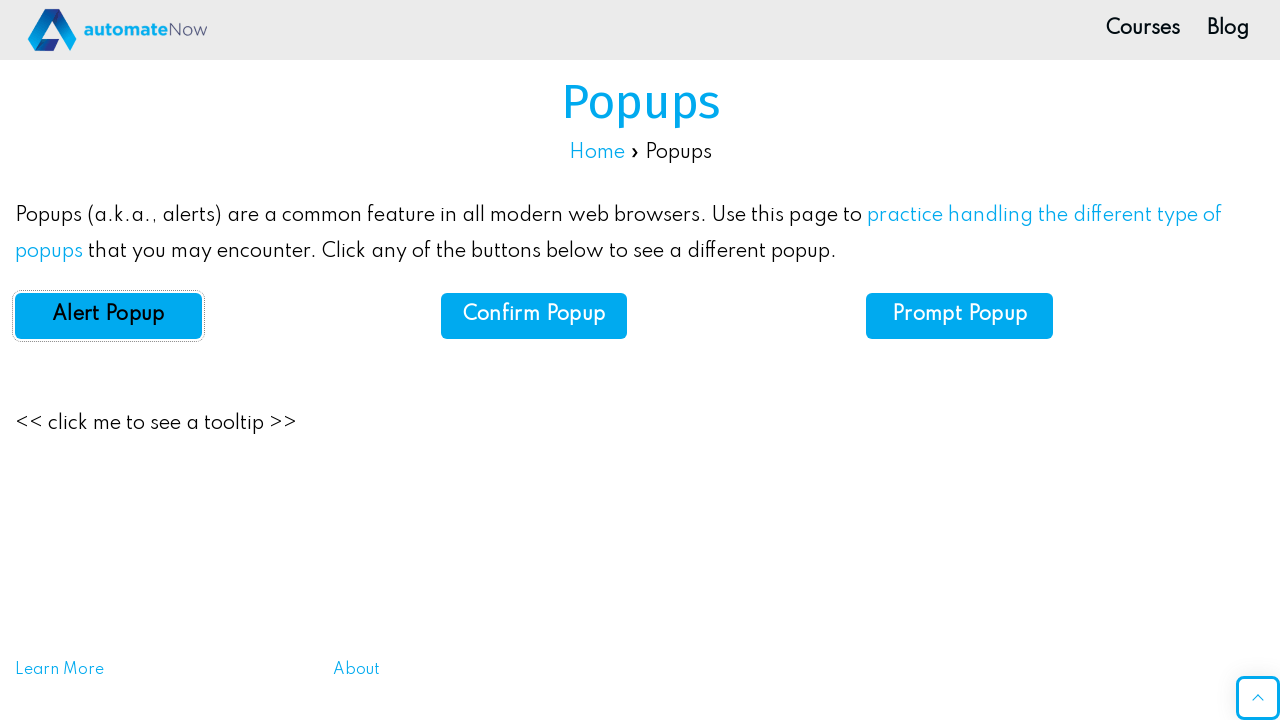